Navigates to Greens Technology website, maximizes the window, and retrieves page title and current URL for verification

Starting URL: http://www.greenstechnologys.com/

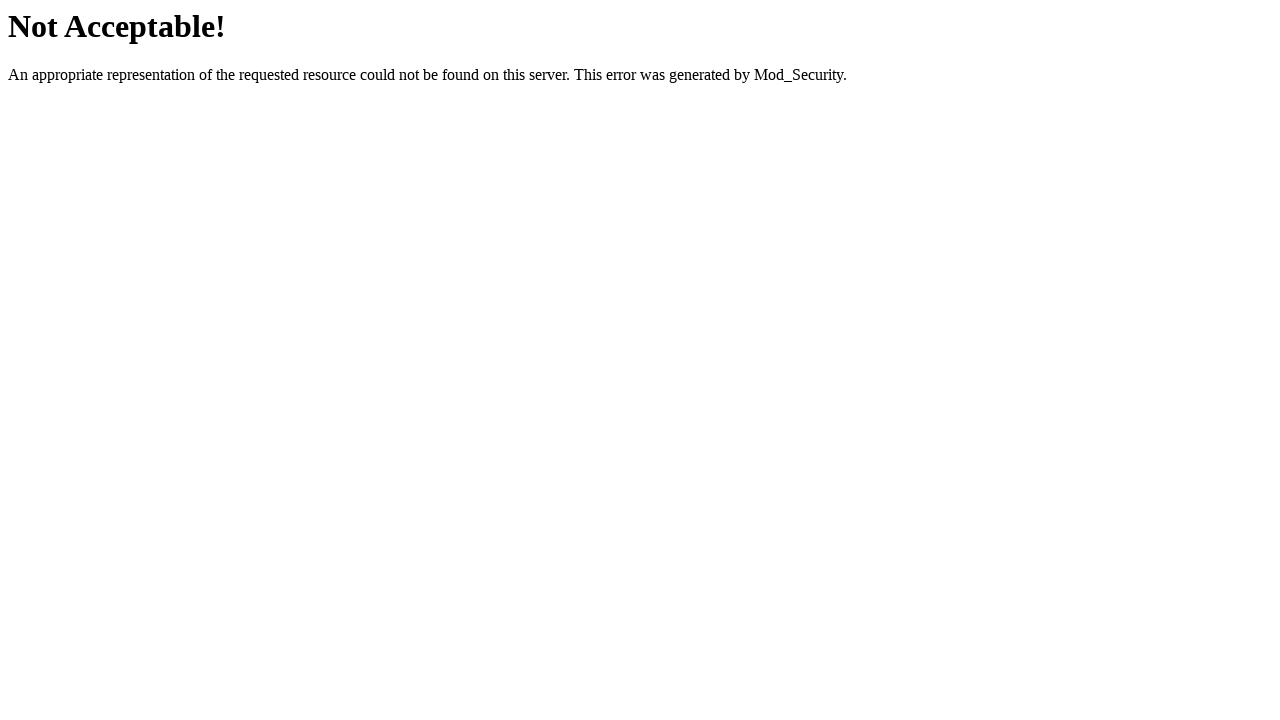

Set viewport to 1920x1080 to maximize window
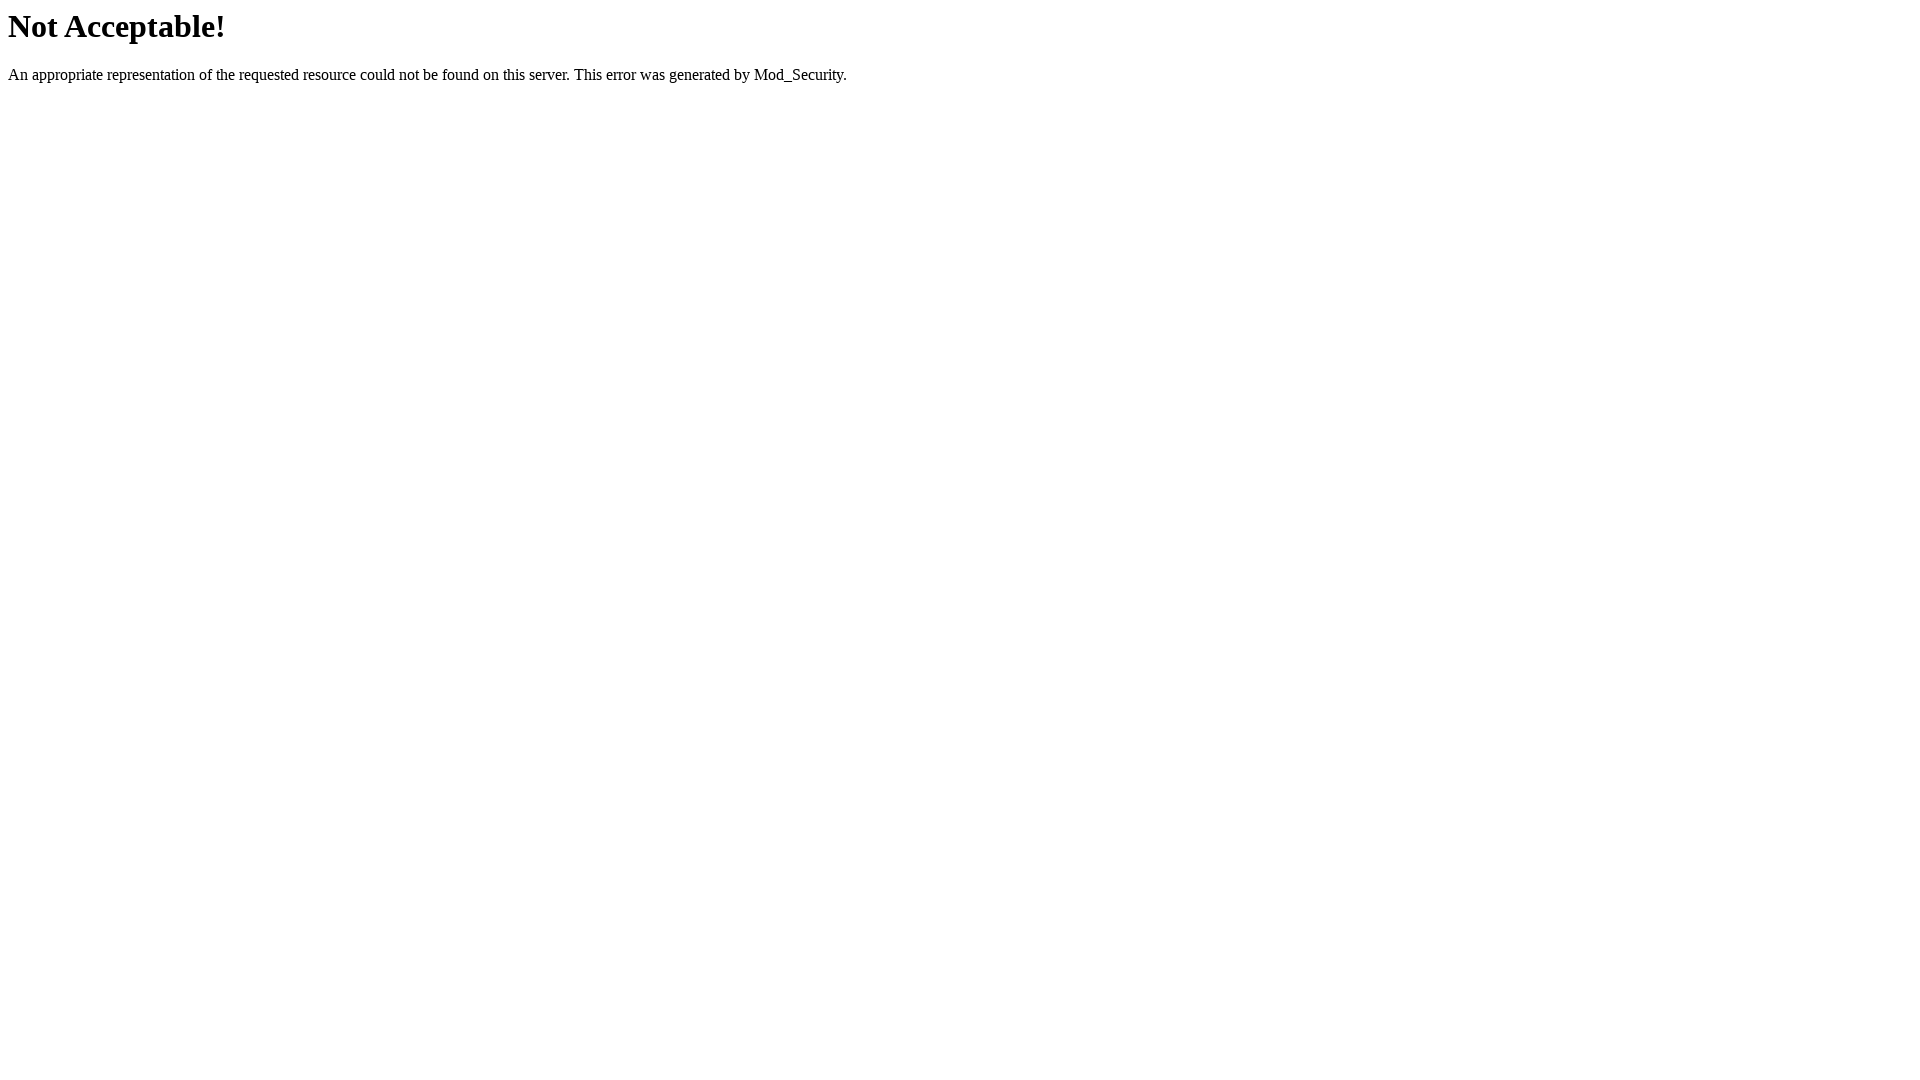

Retrieved page title: Not Acceptable!
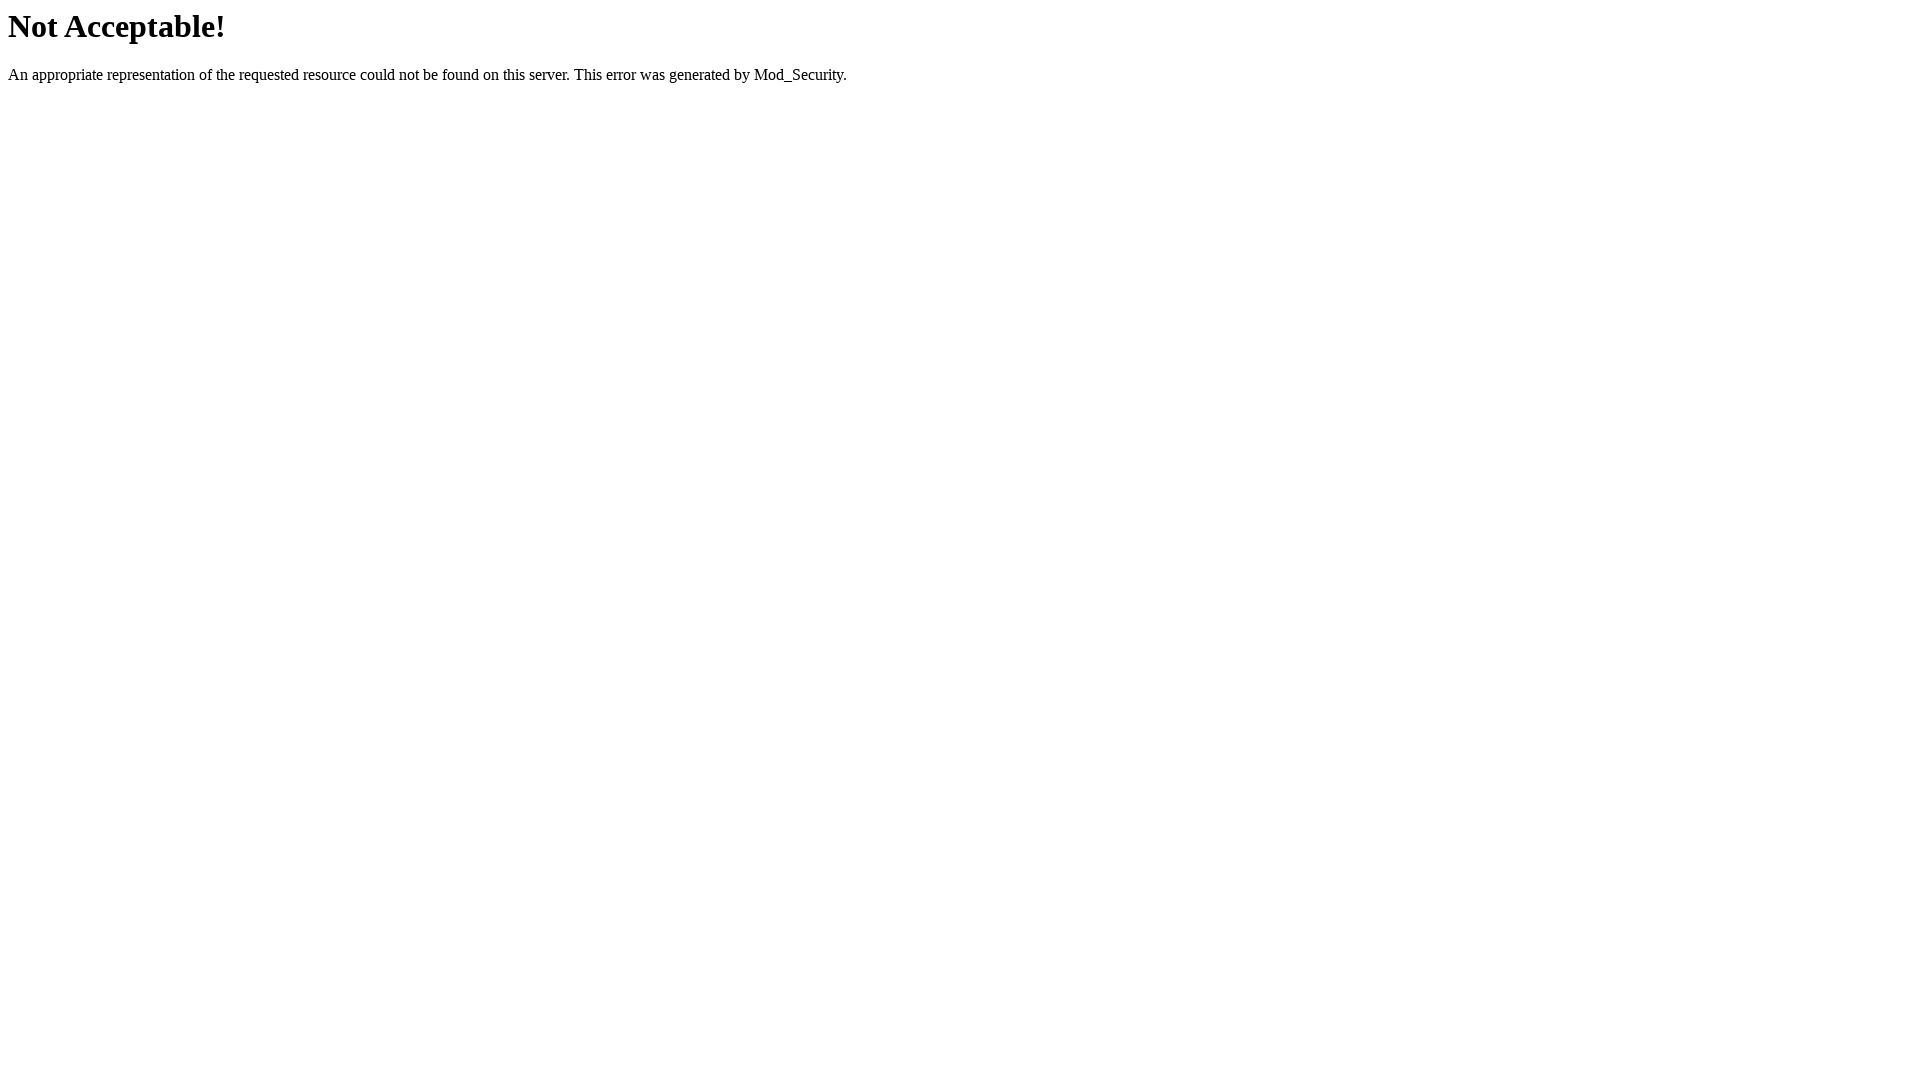

Retrieved current URL: http://www.greenstechnologys.com/
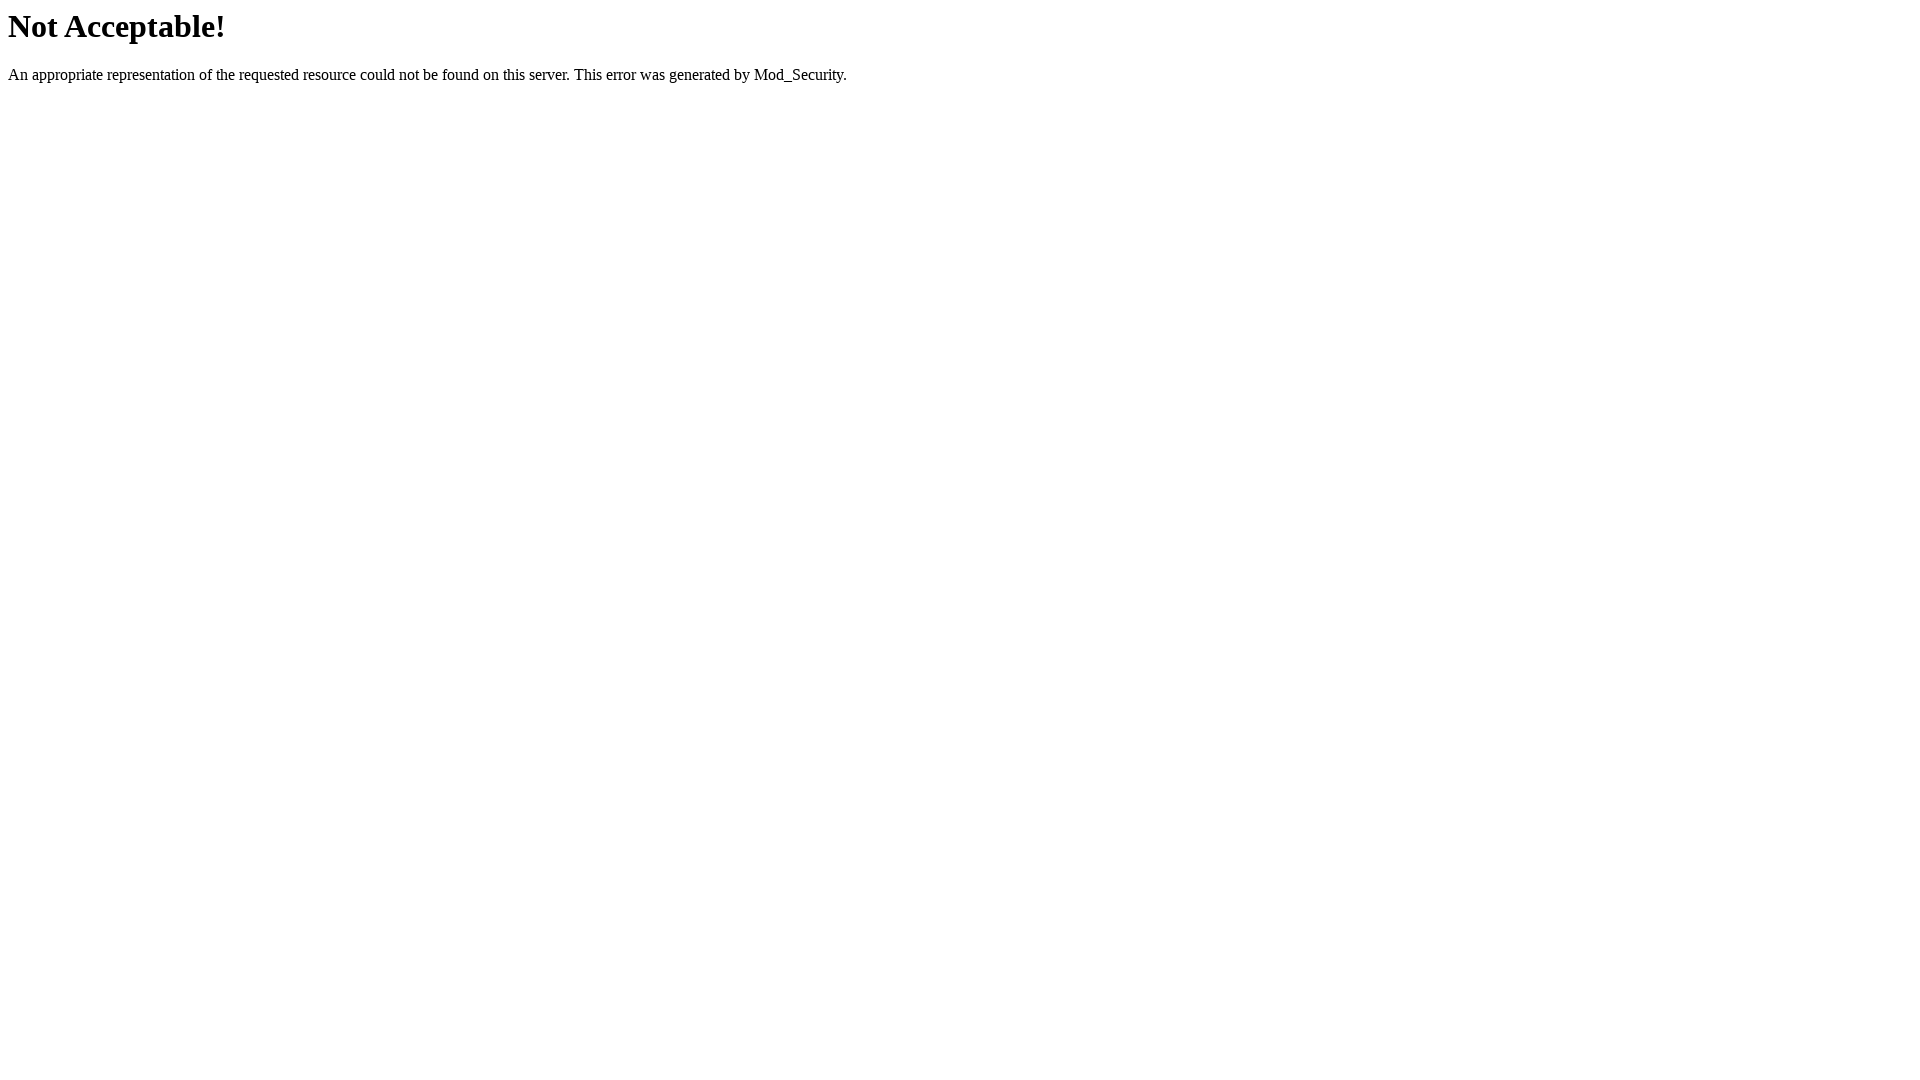

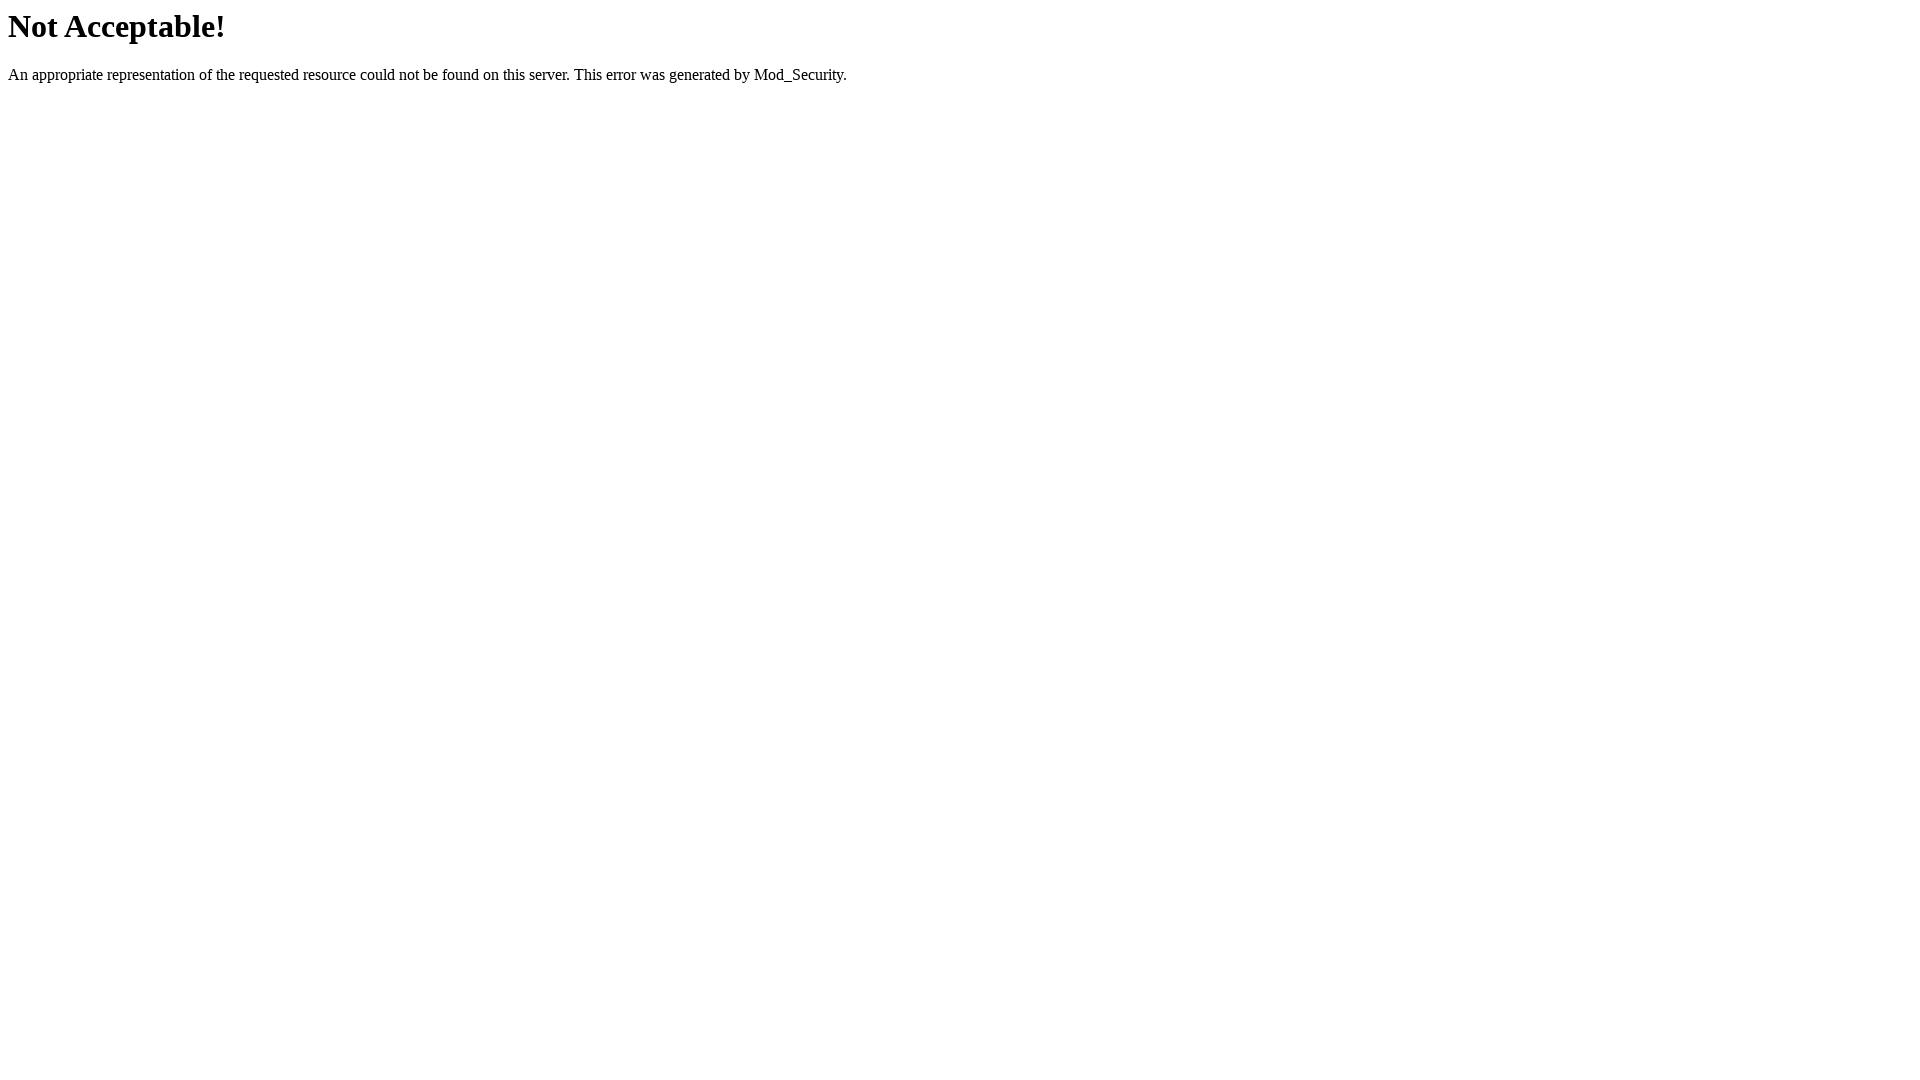